Tests dynamic loading functionality by clicking a button and waiting for a dynamically loaded element (h4 heading) to become visible on the page.

Starting URL: https://automationfc.github.io/dynamic-loading/

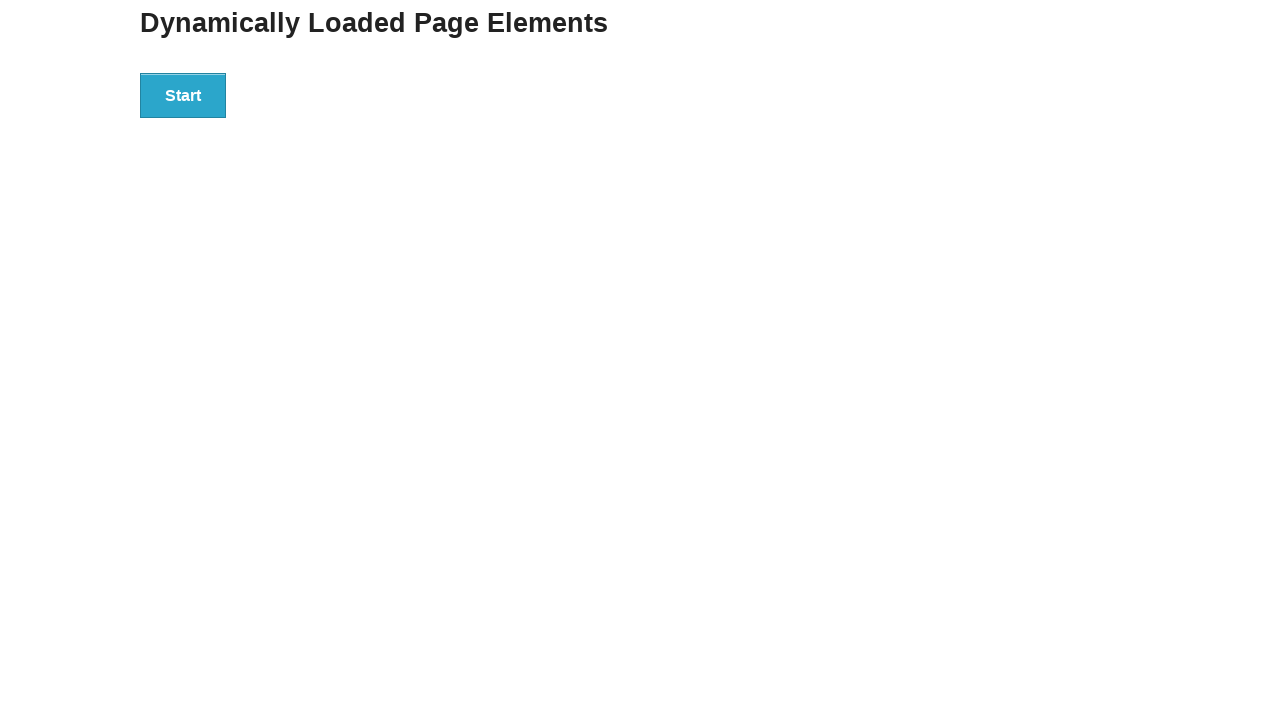

Clicked the start button to trigger dynamic loading at (183, 95) on xpath=//button
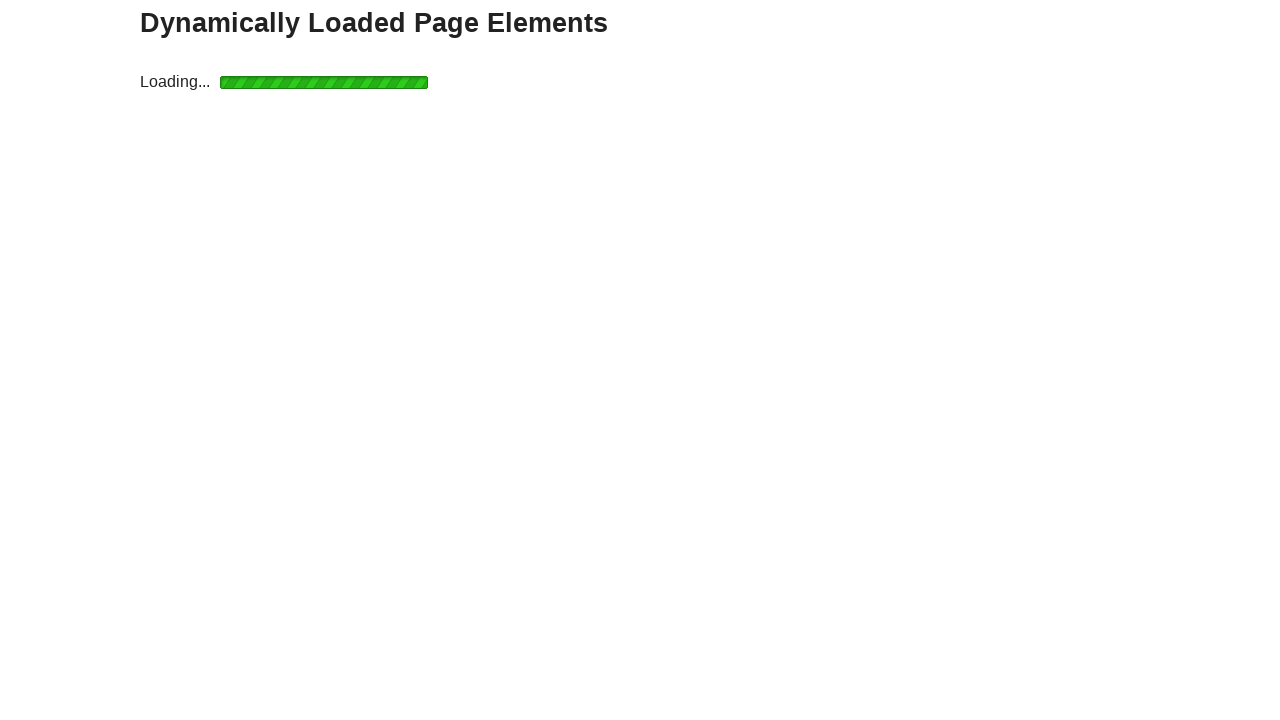

Waited for dynamically loaded h4 heading to become visible
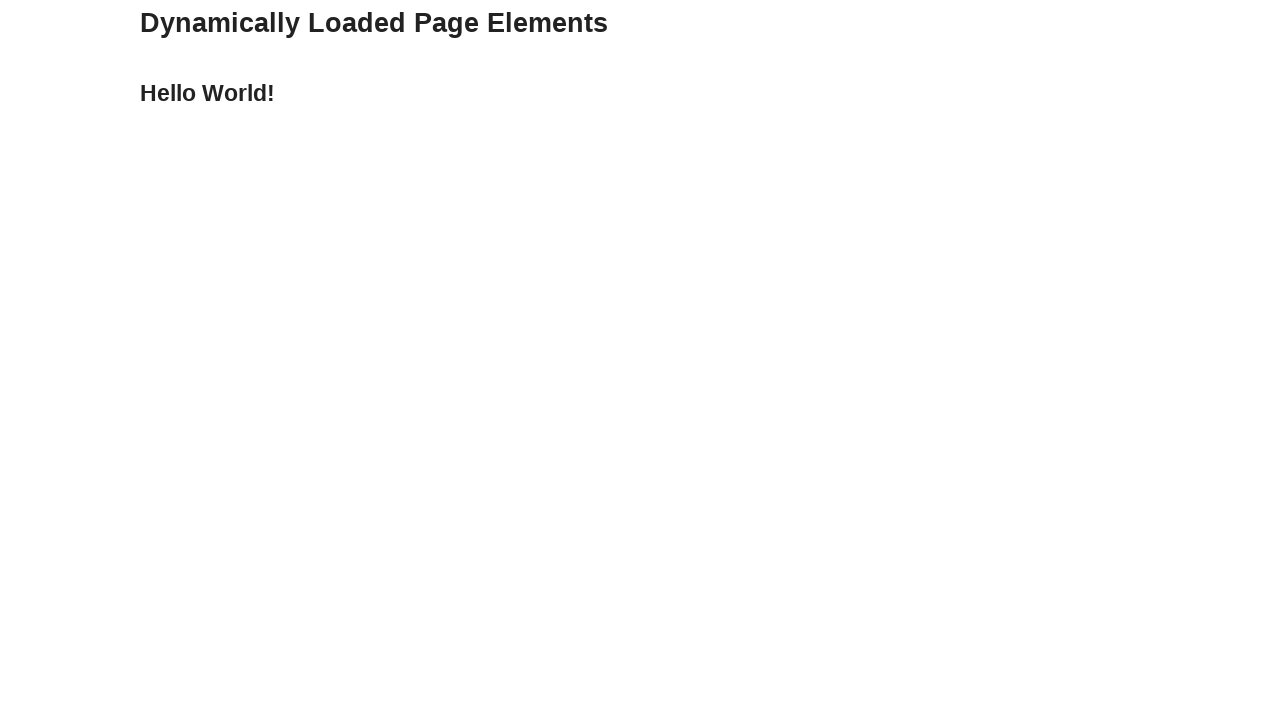

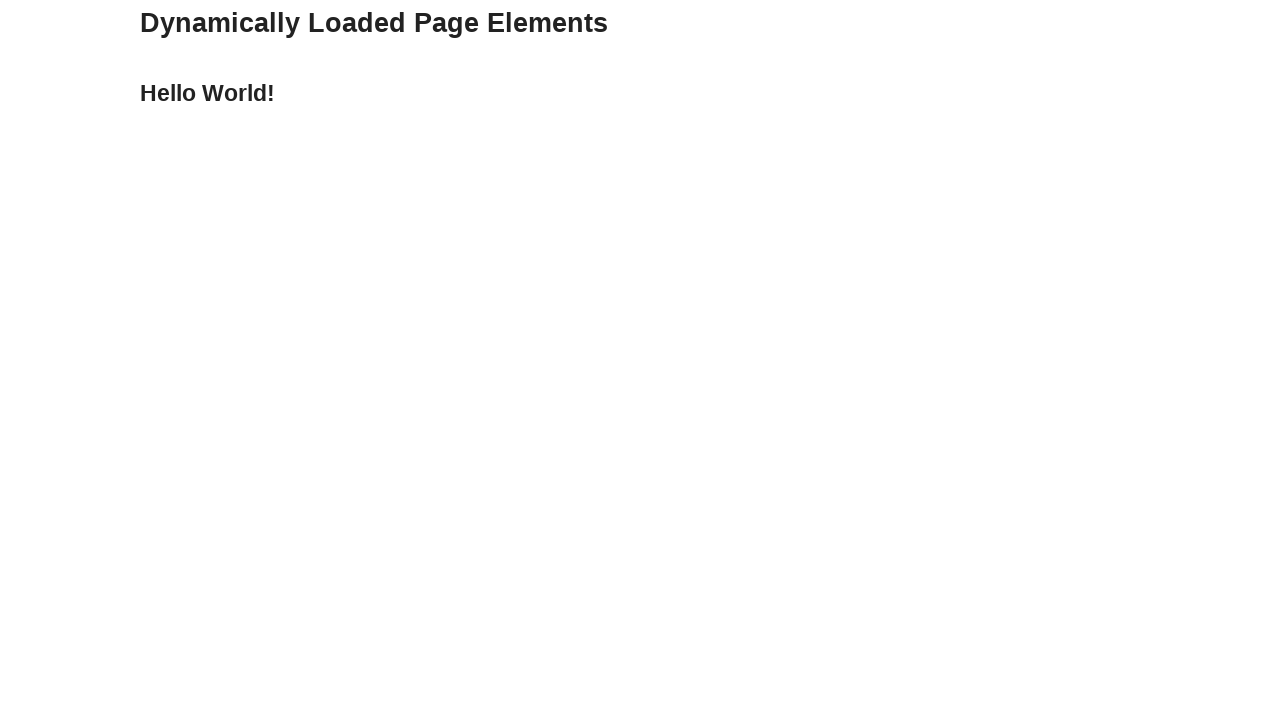